Tests an explicit wait scenario by waiting for a price to change to $100, then clicking a book button, calculating a mathematical answer based on a displayed value, and submitting the solution.

Starting URL: http://suninjuly.github.io/explicit_wait2.html

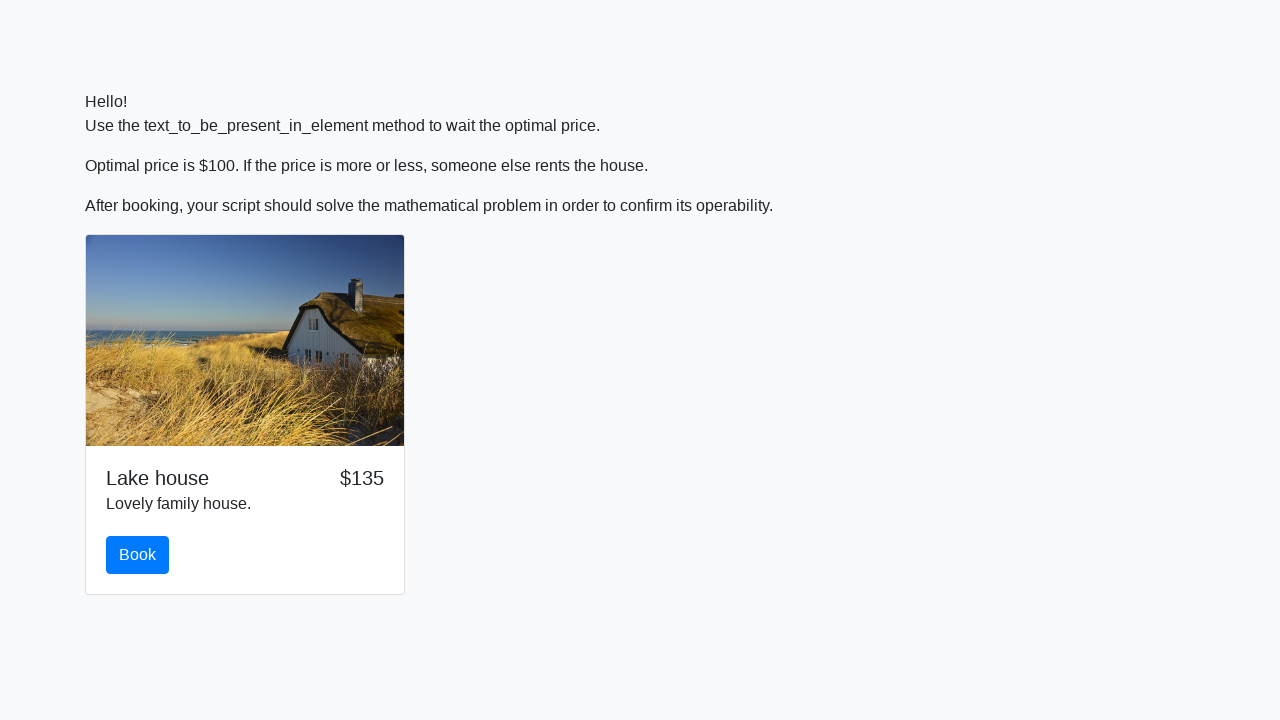

Waited for price to change to $100
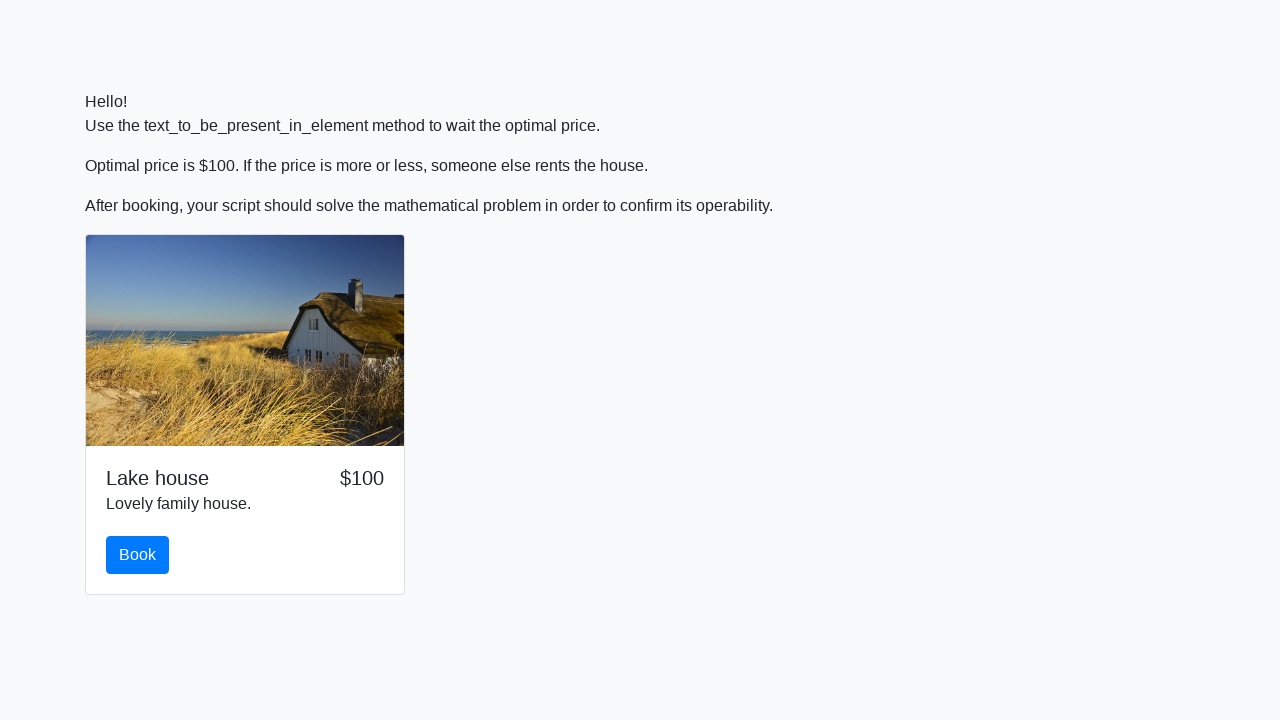

Clicked the book button at (138, 555) on #book
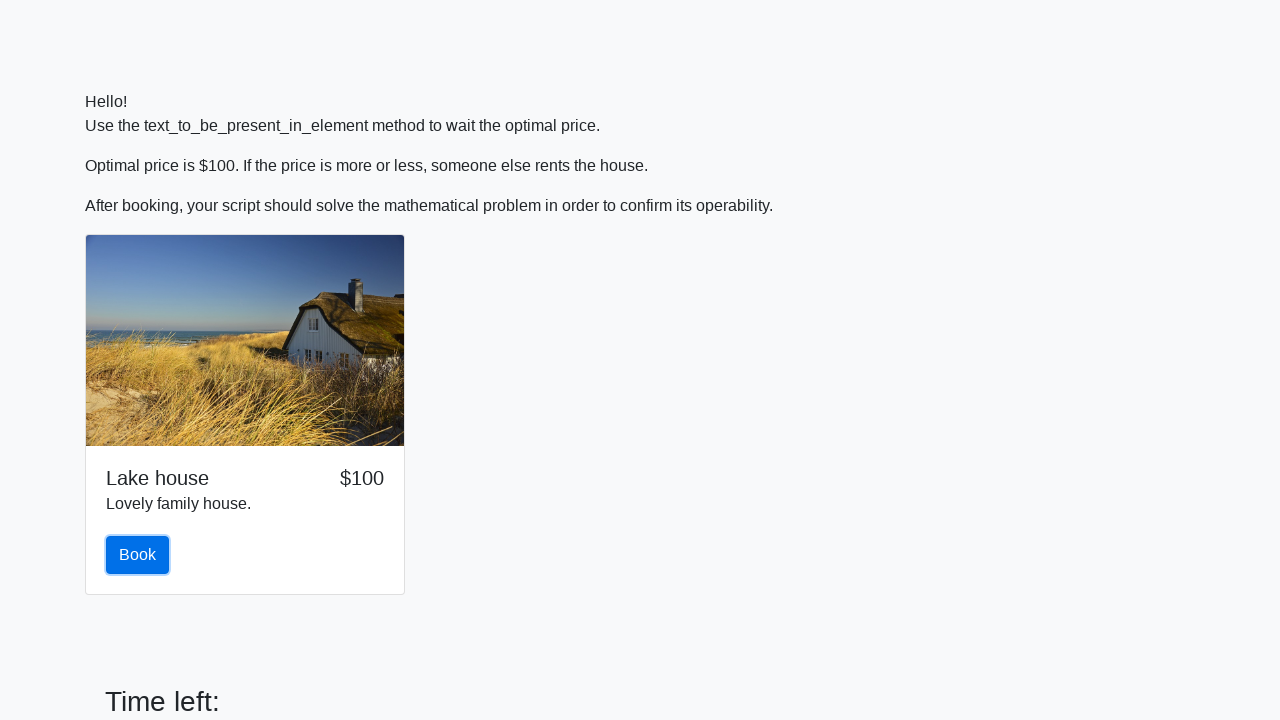

Retrieved input value for calculation
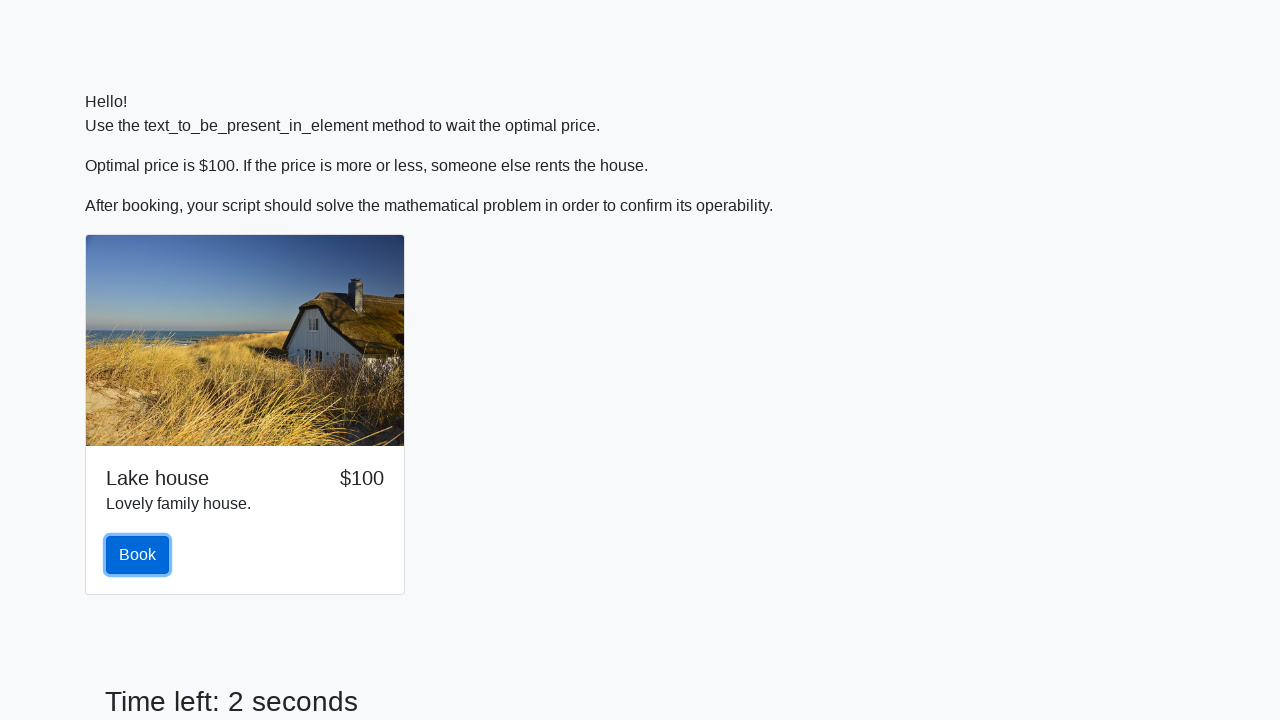

Calculated mathematical answer: 2.393813808334808
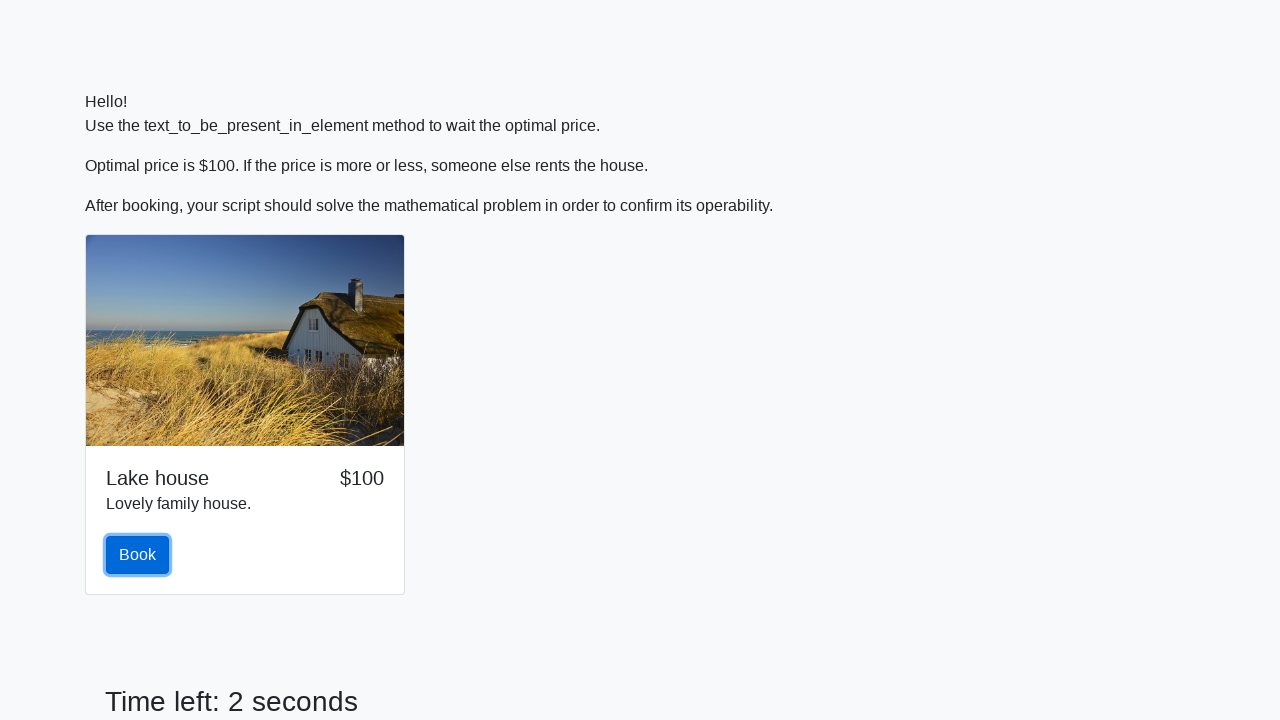

Filled answer field with calculated value on #answer
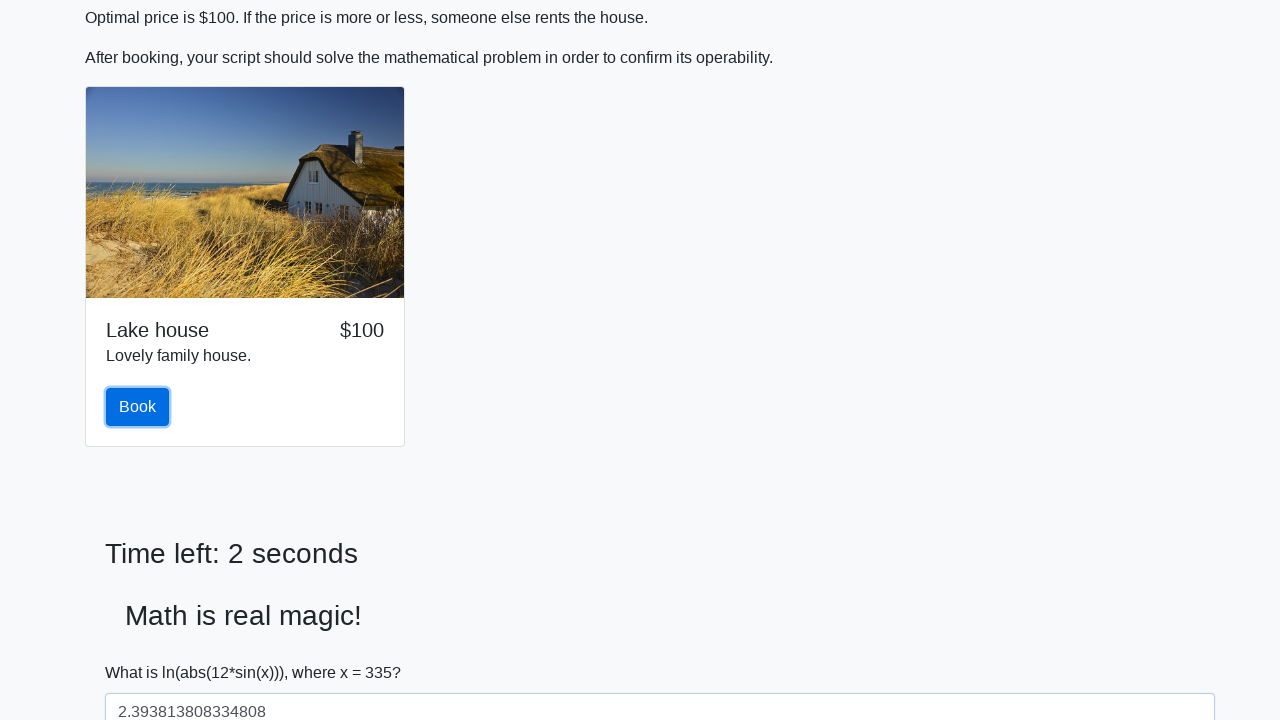

Clicked solve button to submit solution at (143, 651) on #solve
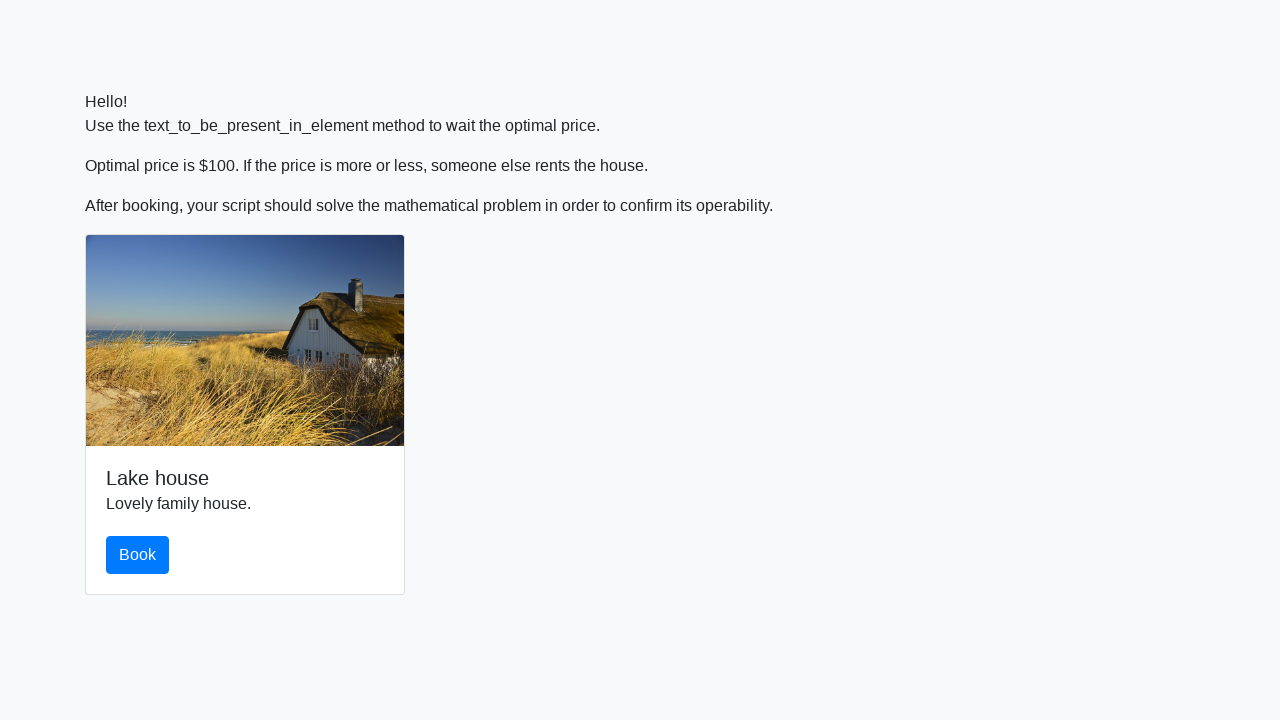

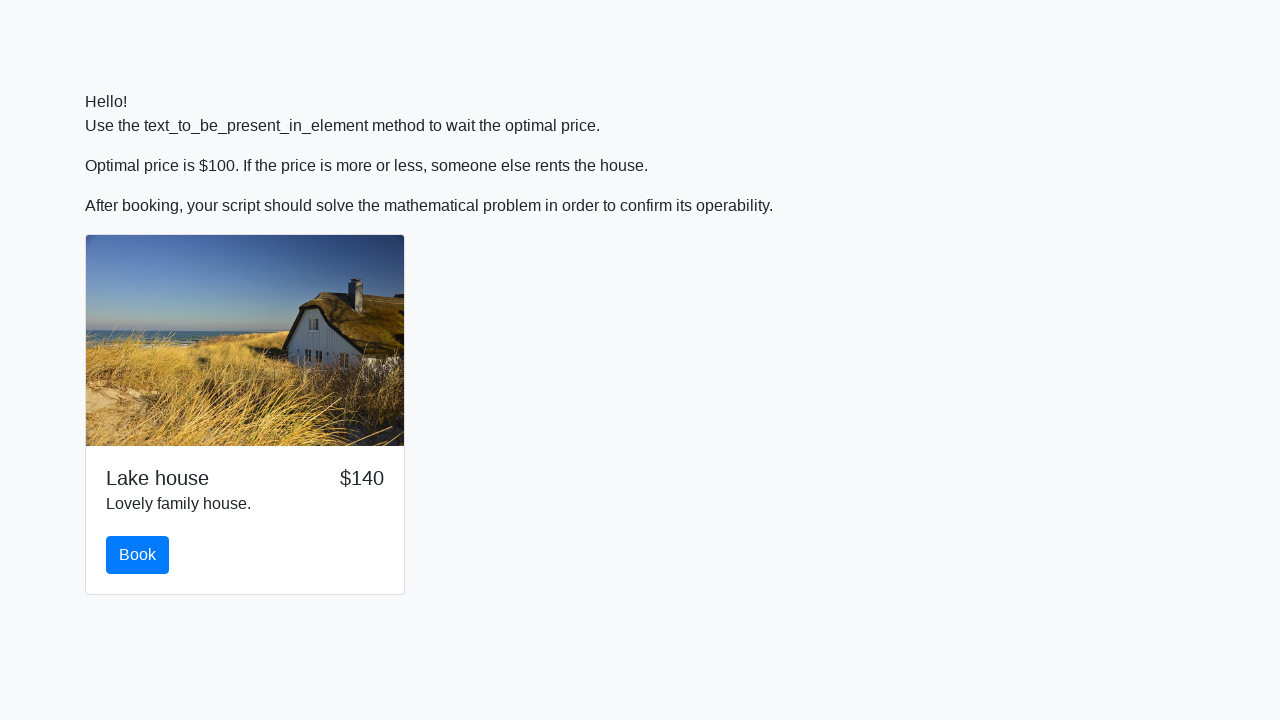